Navigates to the Demoblaze demo e-commerce site and verifies that product titles are displayed on the homepage by waiting for product elements to load.

Starting URL: https://demoblaze.com/index.html

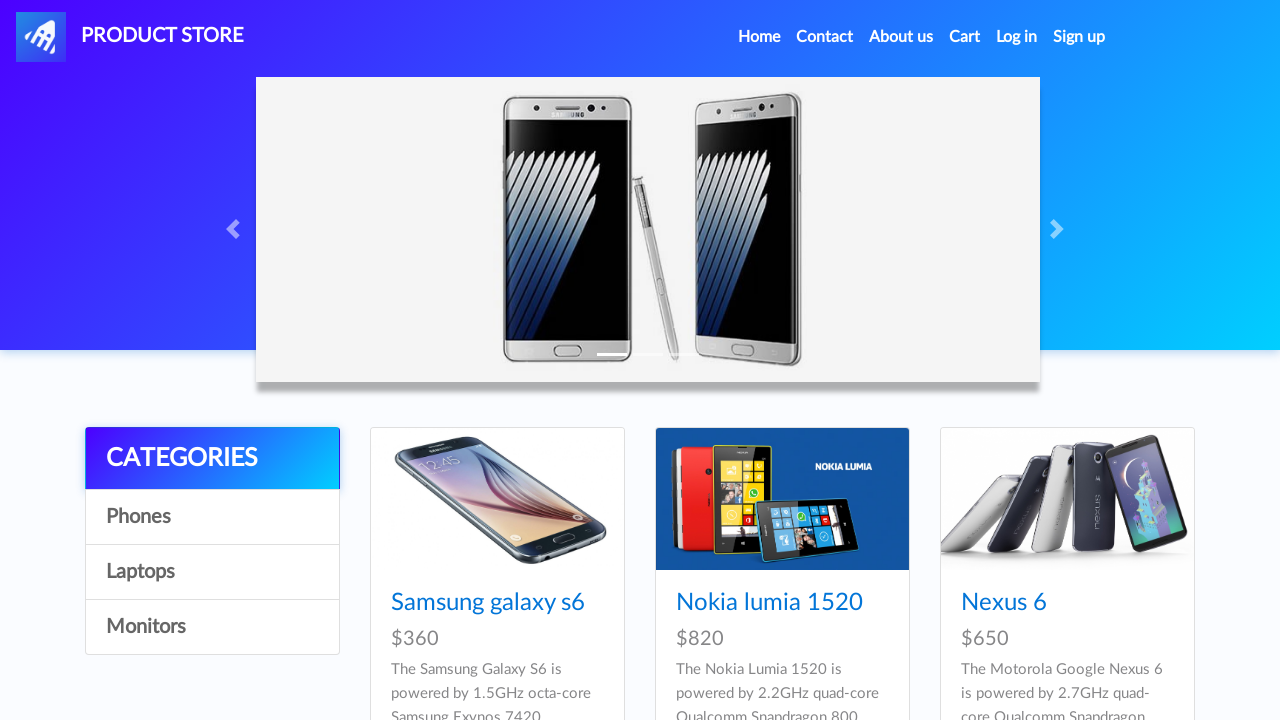

Waited for product titles to load on the homepage
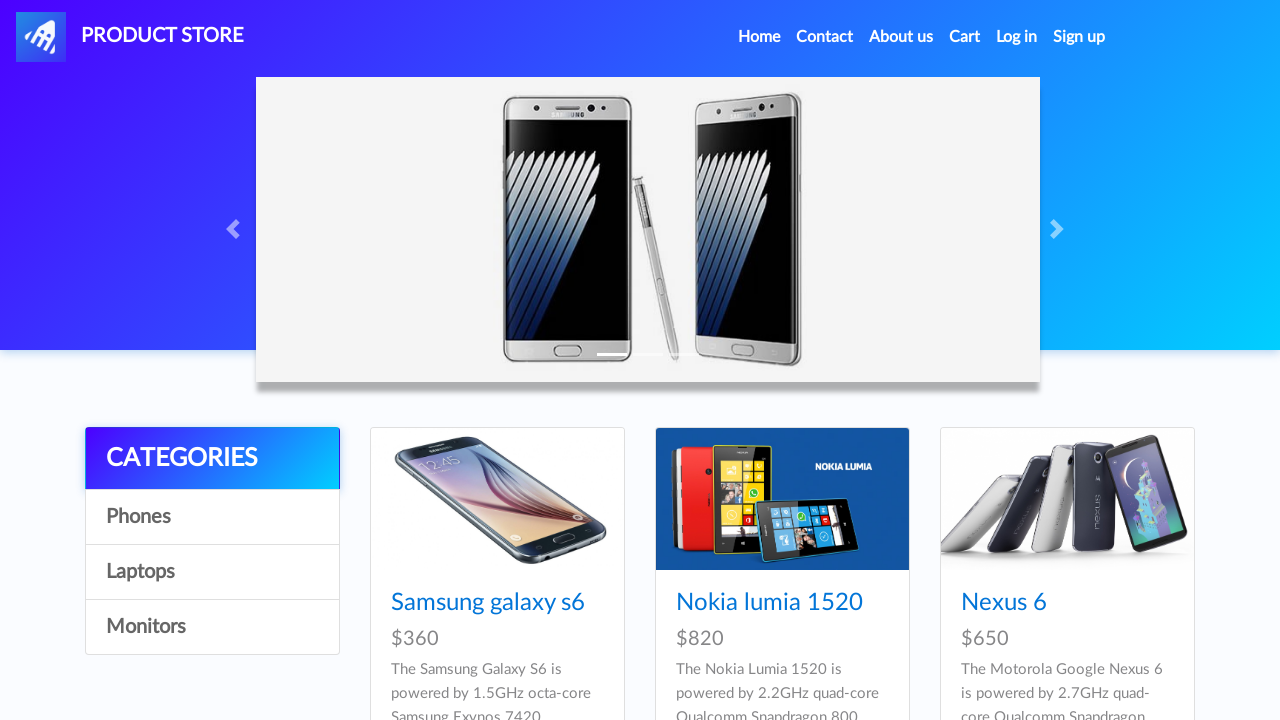

Located all product title elements
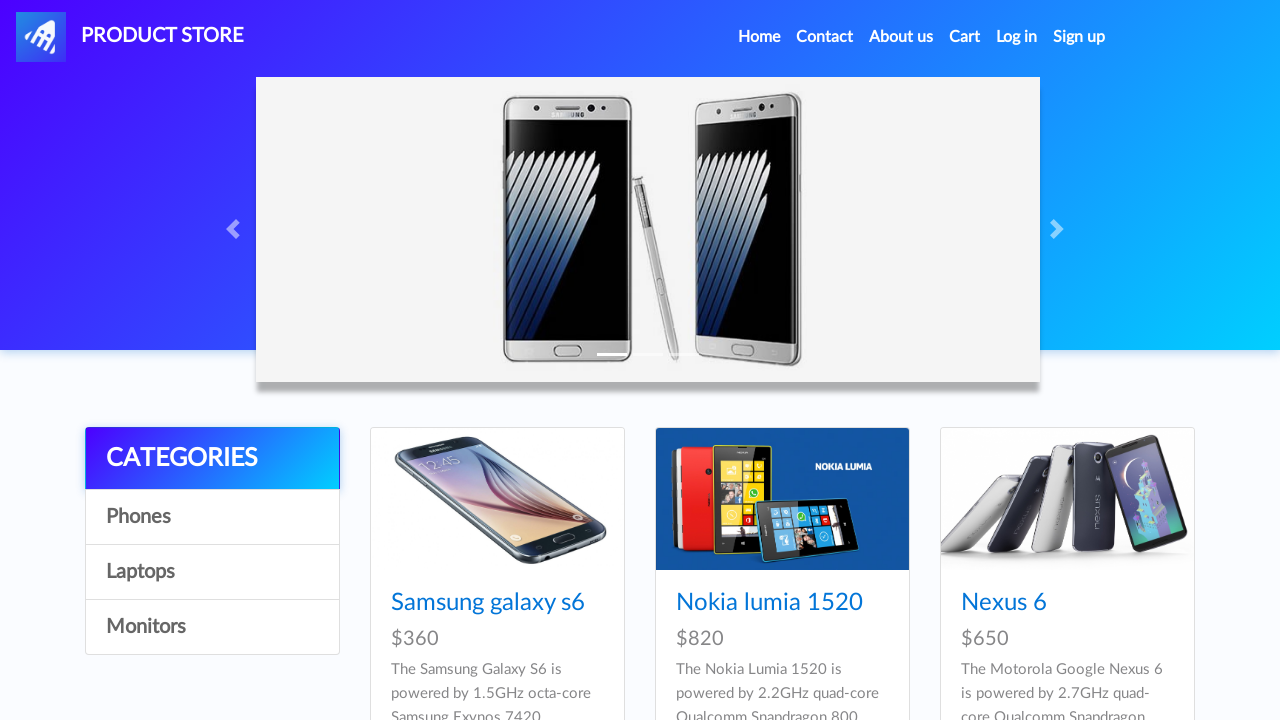

Verified that product titles are displayed on the homepage
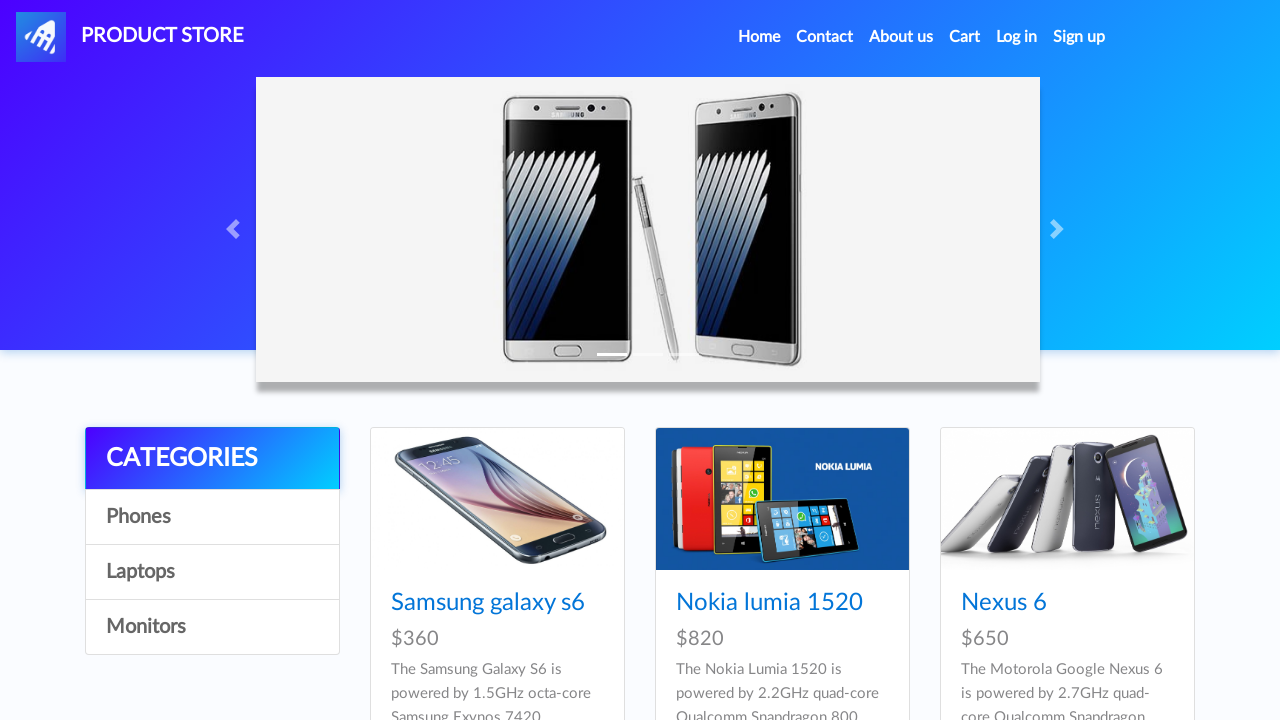

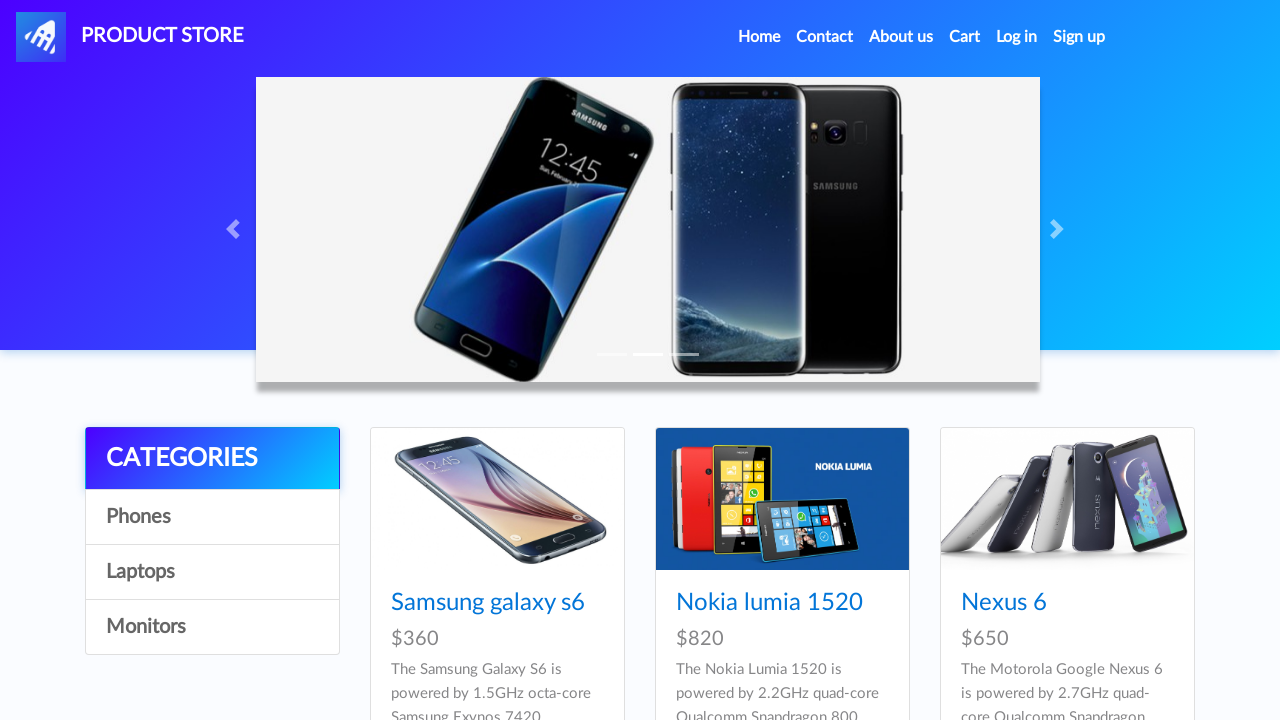